Tests fluent wait functionality by waiting for a JavaScript countdown timer to reach a specific time ending in "00"

Starting URL: https://automationfc.github.io/fluent-wait/

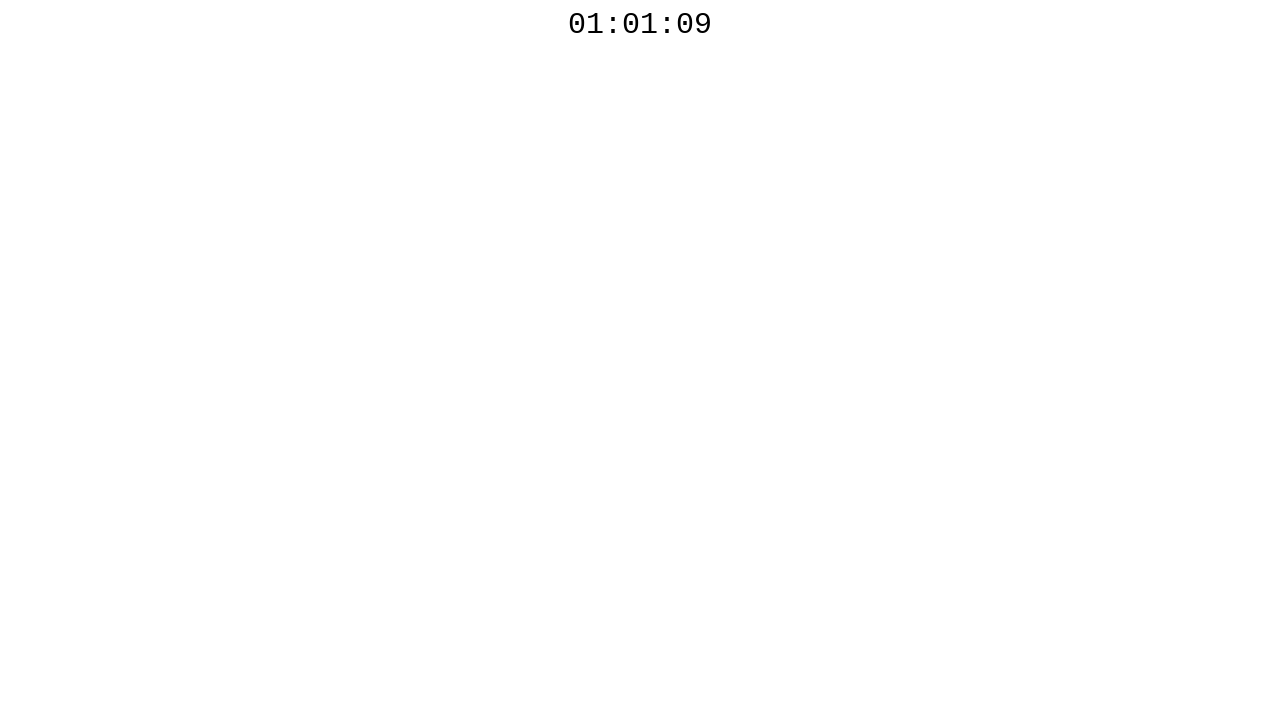

Countdown element became visible
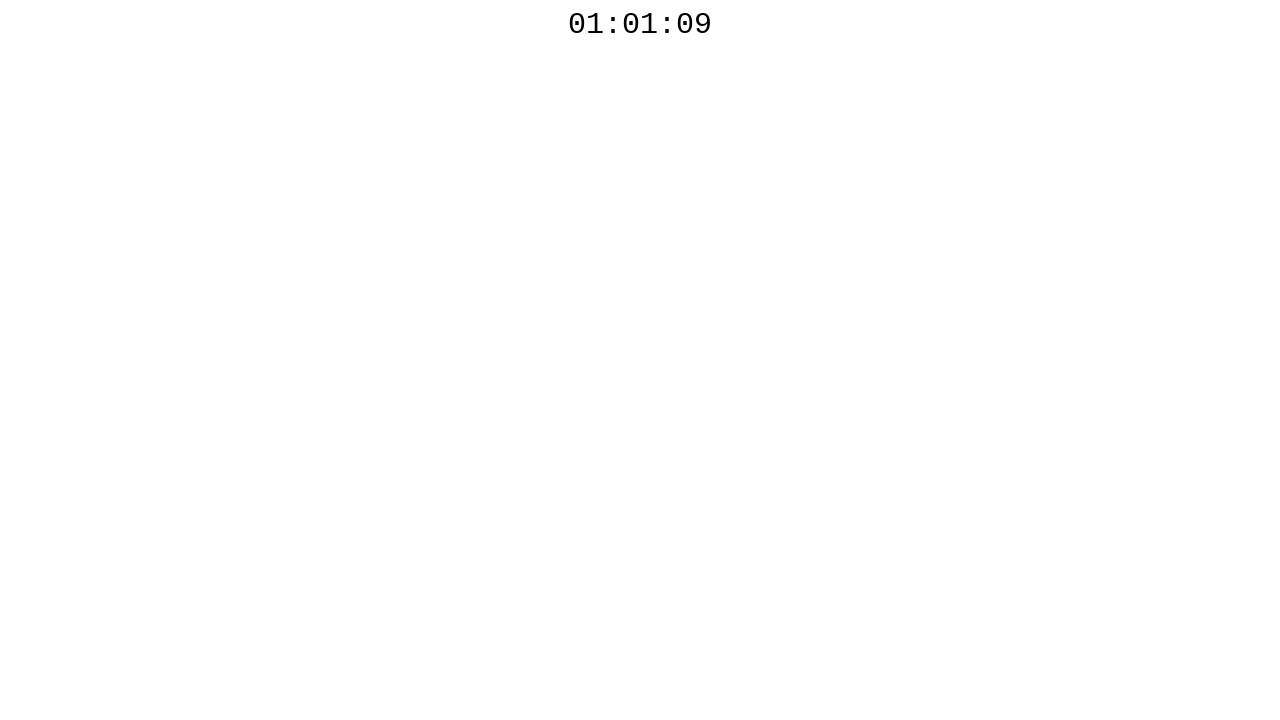

Countdown timer reached a time ending in '00'
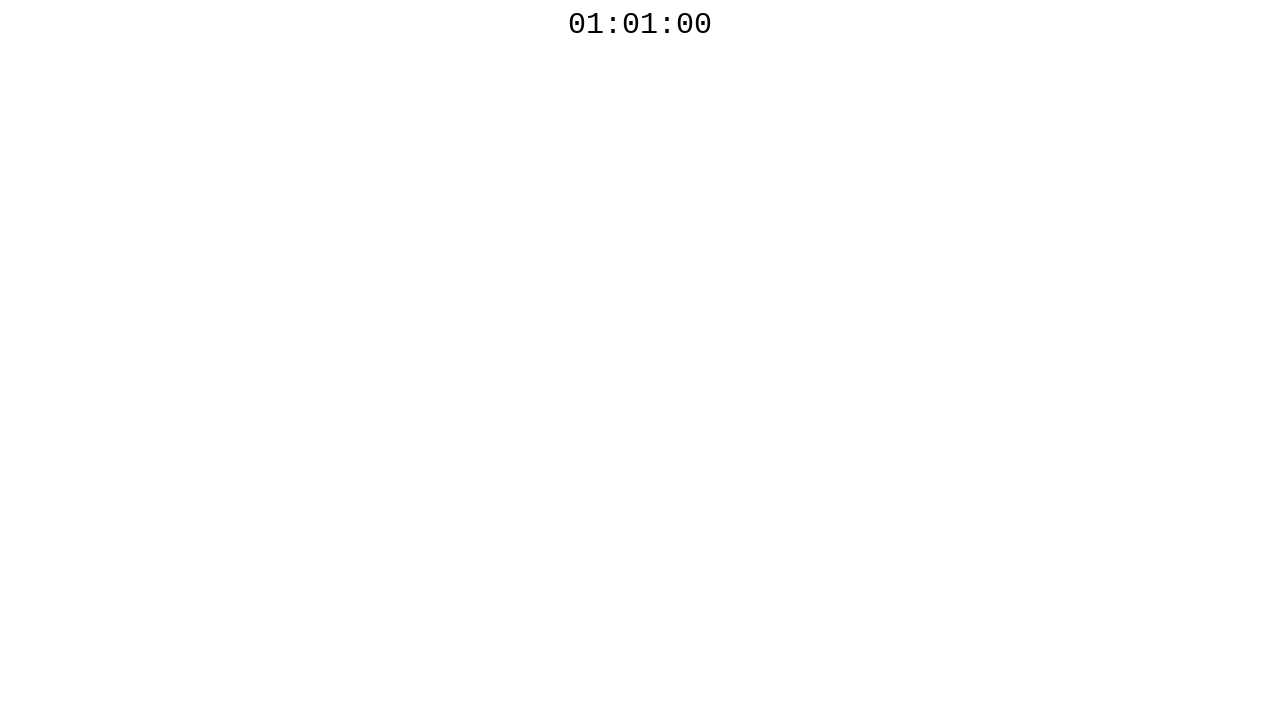

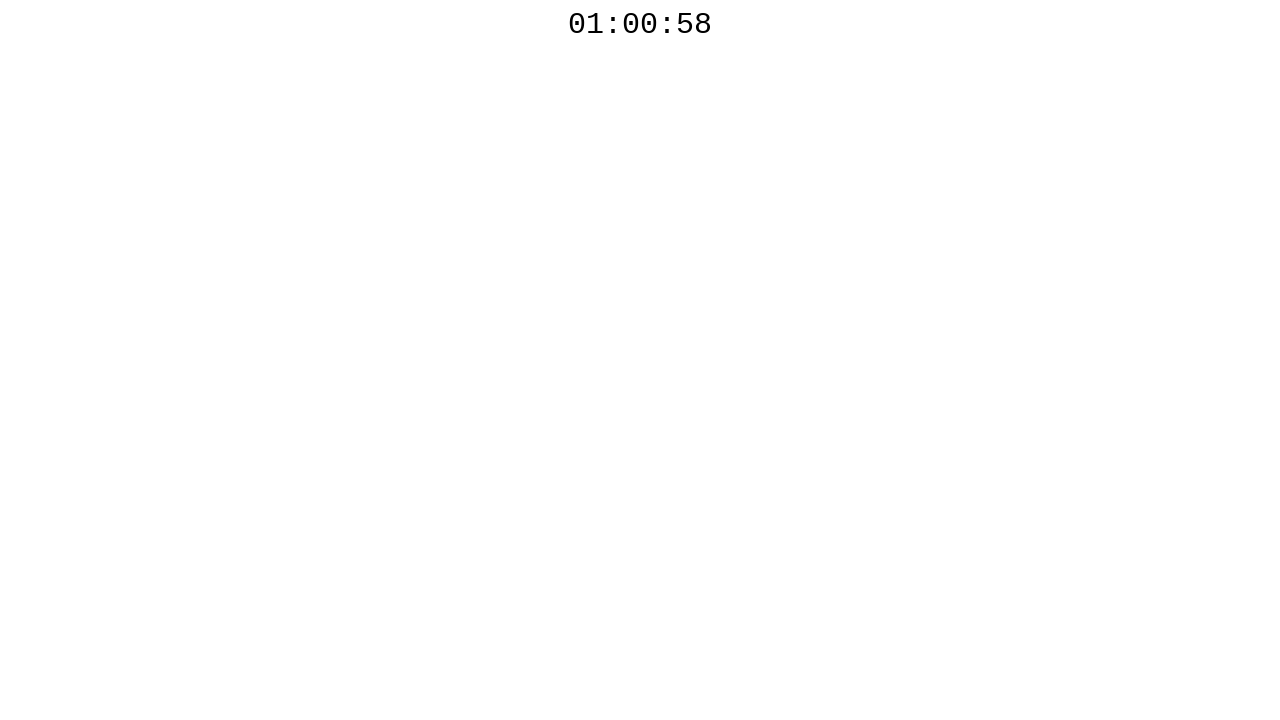